Tests the Challenging DOM page by clicking on various buttons and edit links, verifying button text matches expected patterns and interacting with table rows.

Starting URL: https://the-internet.herokuapp.com/

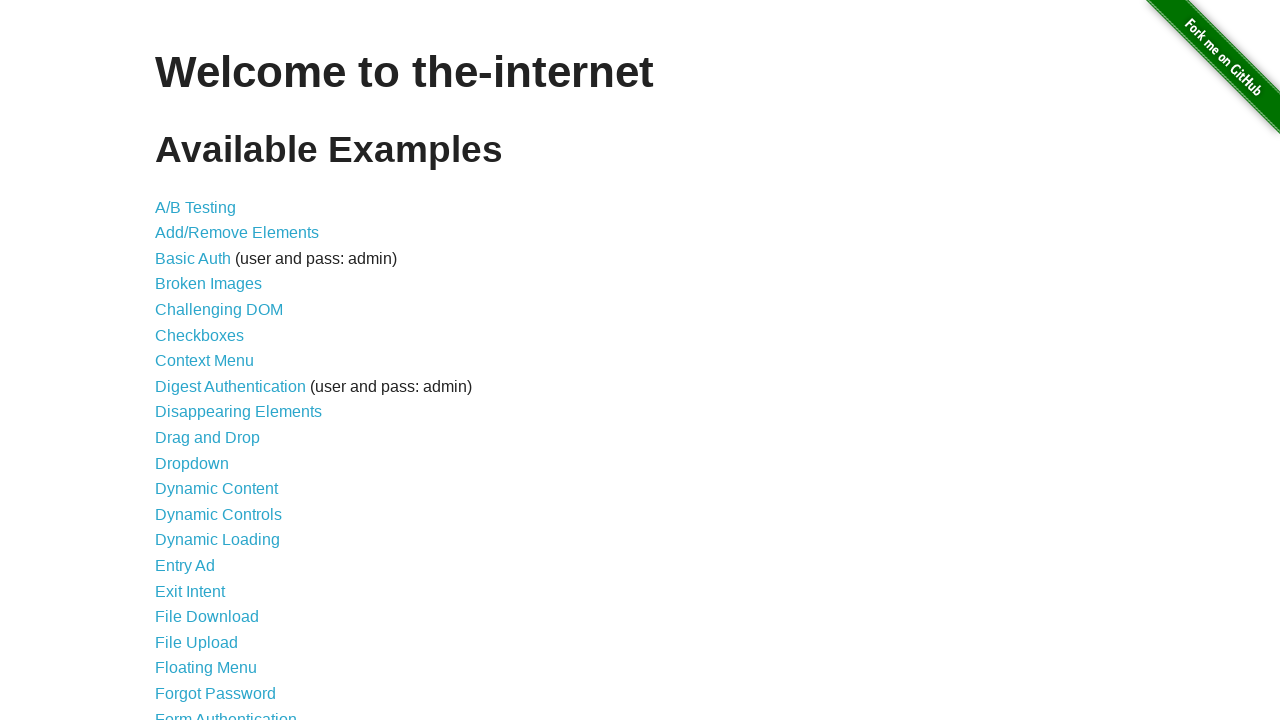

Clicked on Challenging DOM link at (219, 310) on internal:role=link[name="Challenging DOM"i]
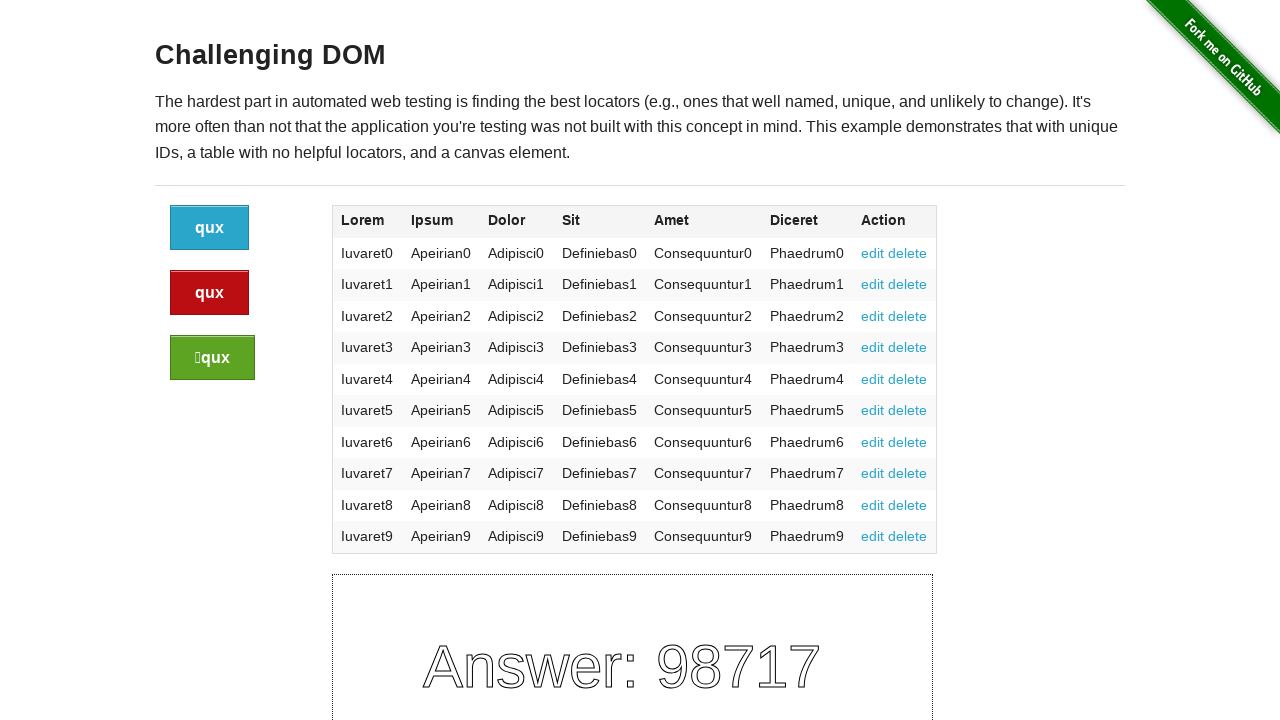

Waited for page to load
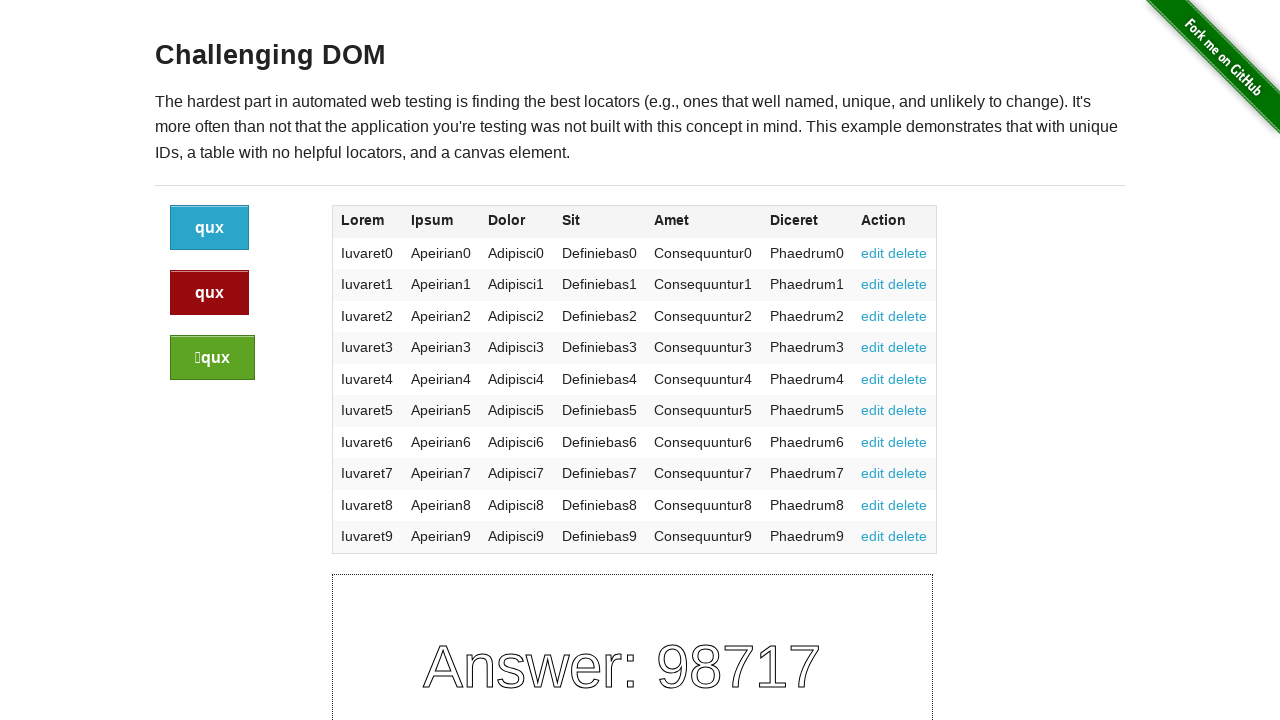

Located 3 buttons on the page
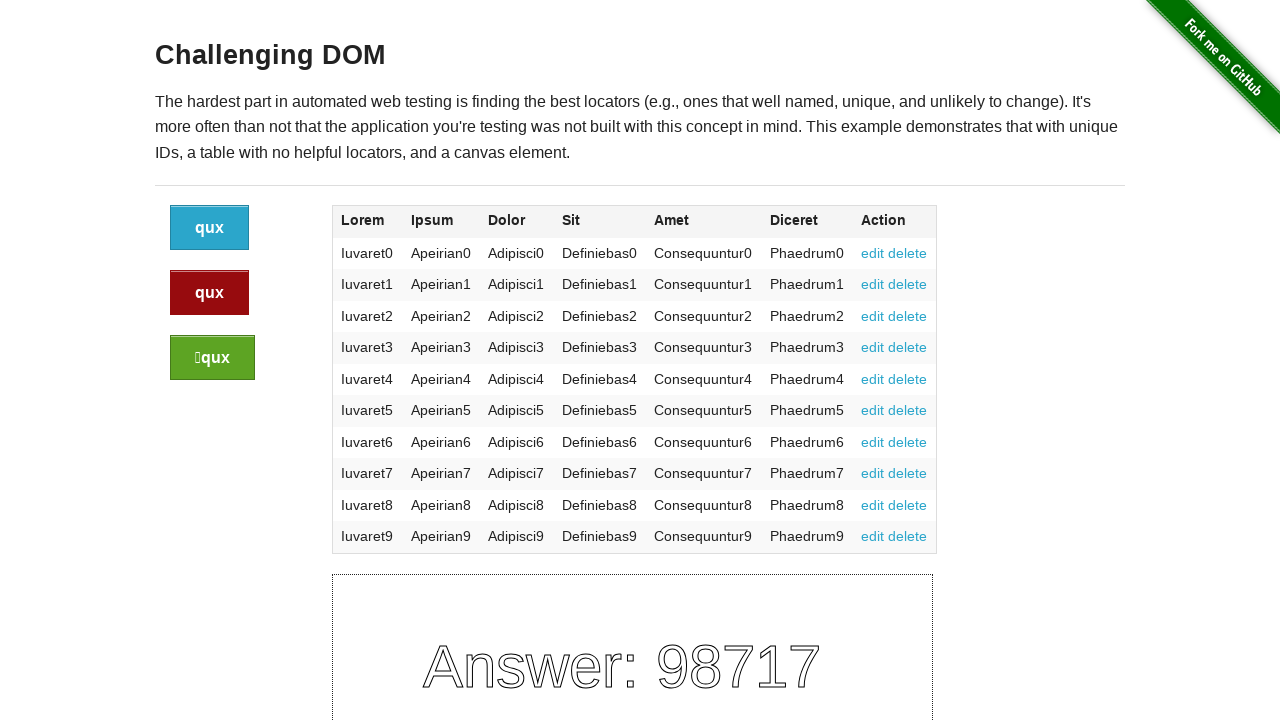

Clicked button 1 of 3 at (210, 228) on .button >> nth=0
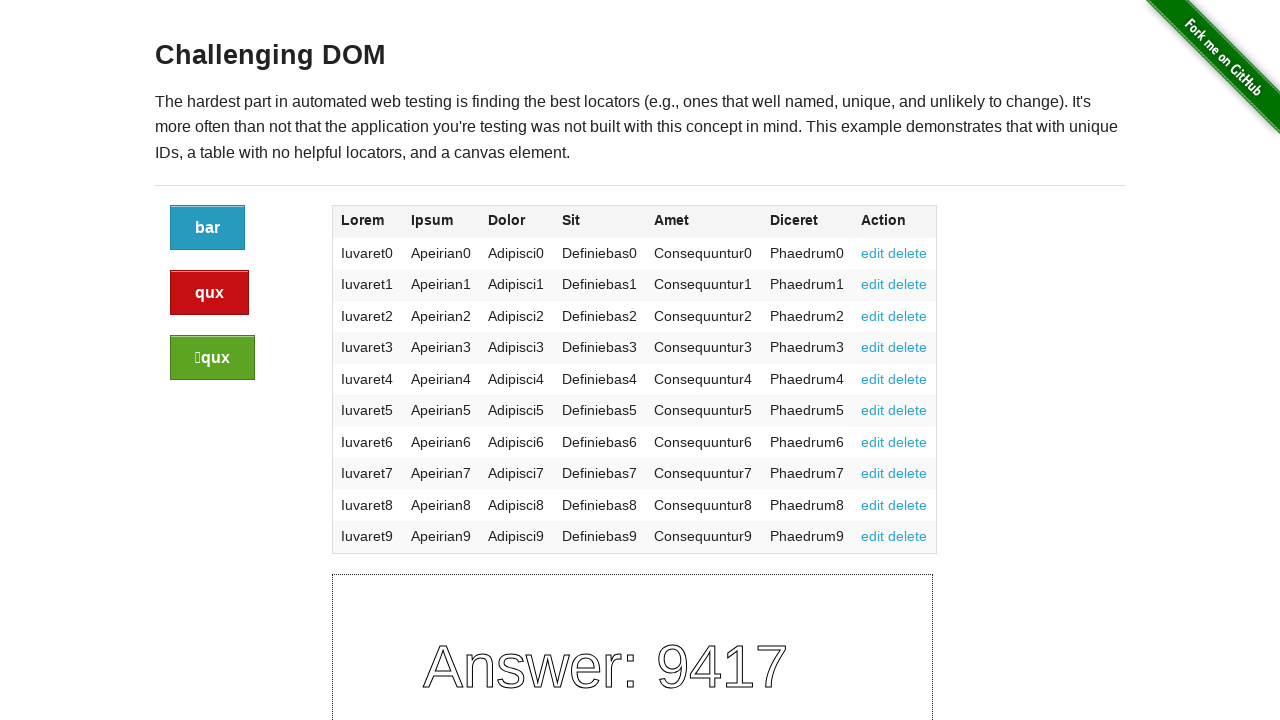

Clicked button 2 of 3 at (210, 293) on .button >> nth=1
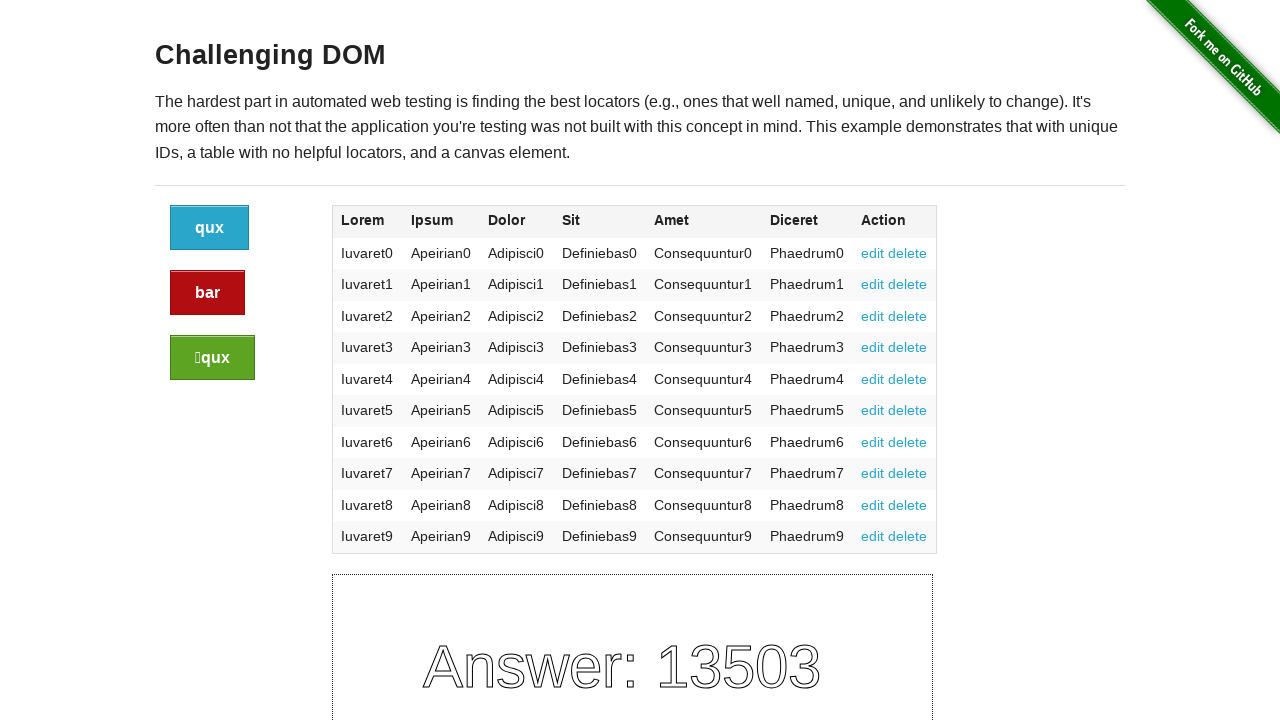

Clicked button 3 of 3 at (212, 358) on .button >> nth=2
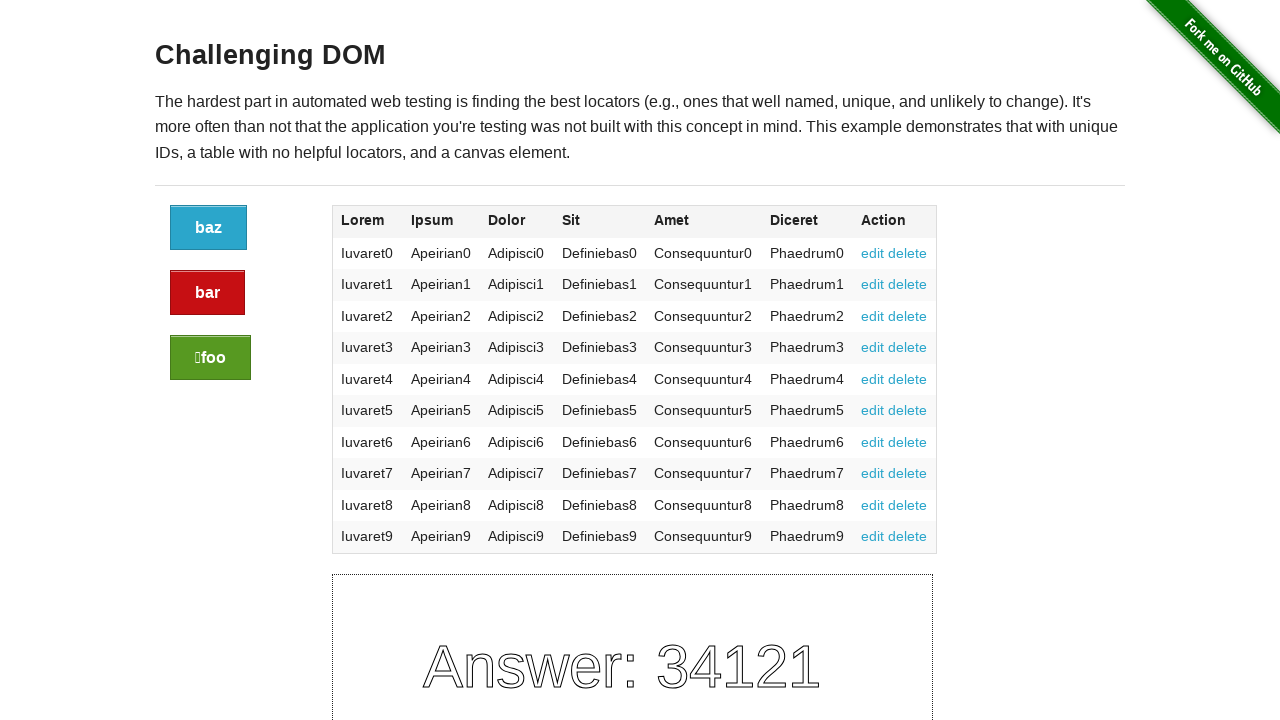

Located 10 edit links on the page
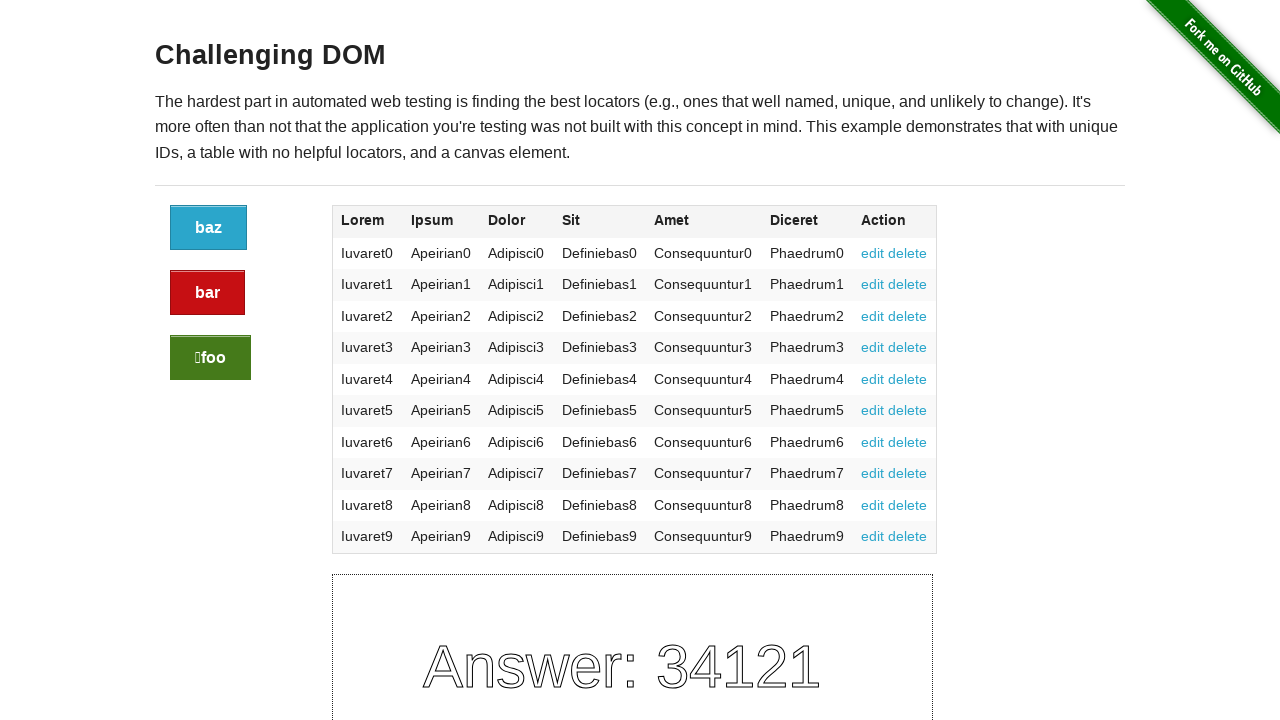

Clicked edit link 1 of 10 at (873, 253) on a:has-text("edit") >> nth=0
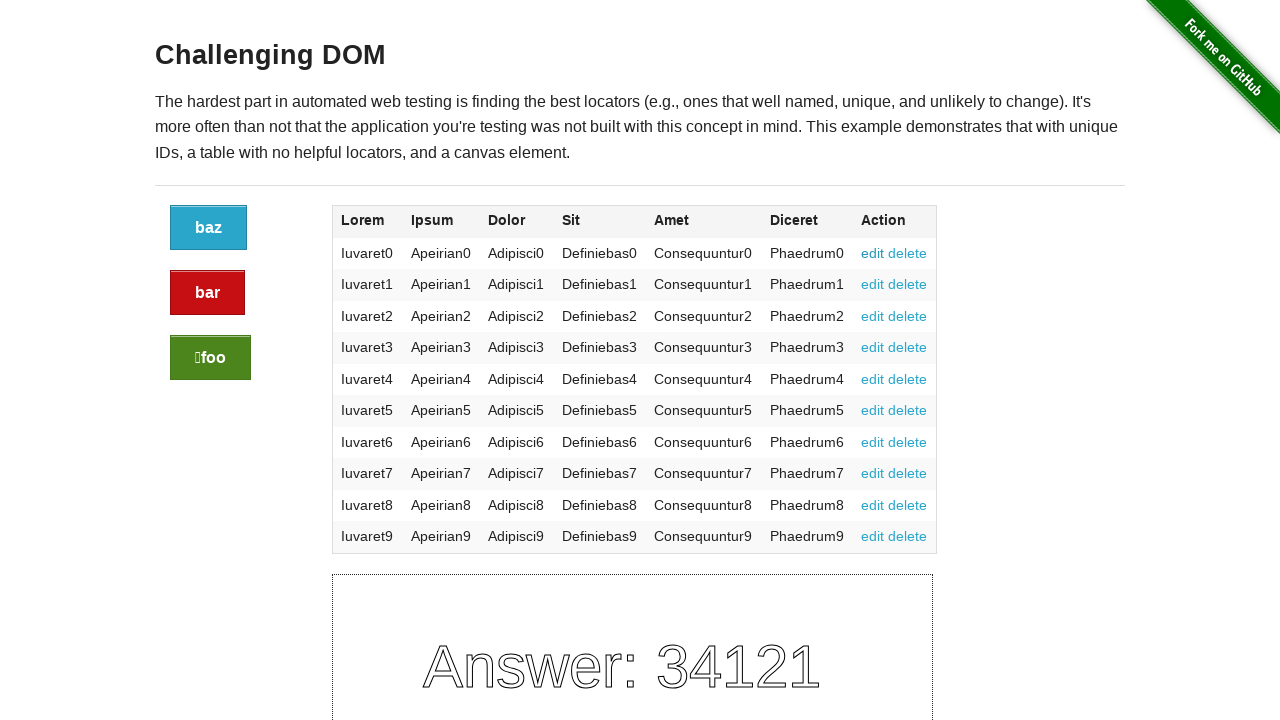

Clicked edit link 2 of 10 at (873, 284) on a:has-text("edit") >> nth=1
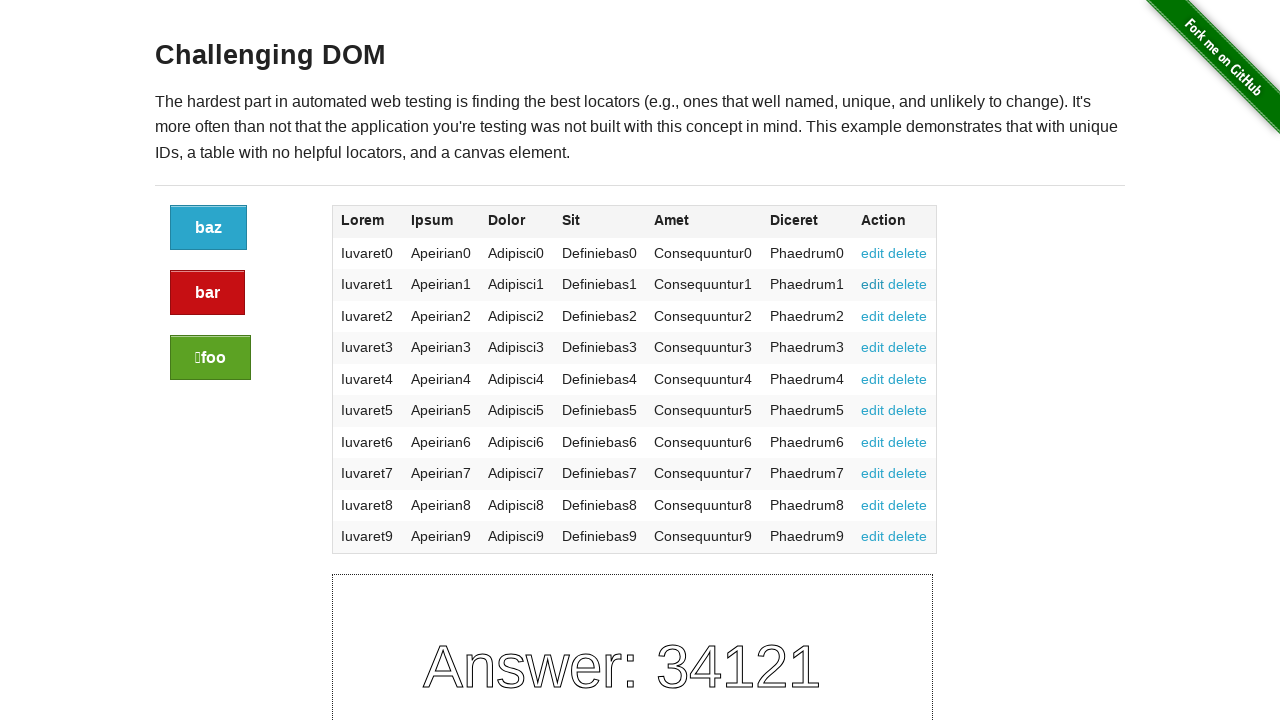

Clicked edit link 3 of 10 at (873, 316) on a:has-text("edit") >> nth=2
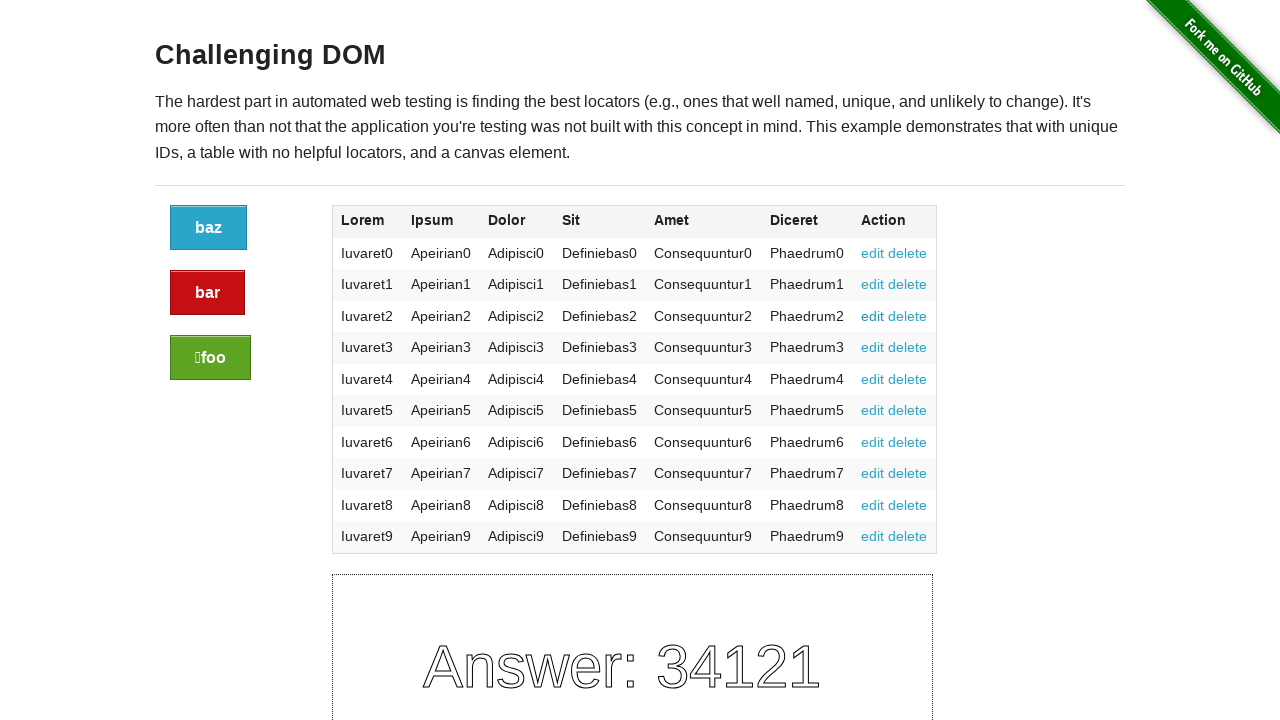

Clicked edit link 4 of 10 at (873, 347) on a:has-text("edit") >> nth=3
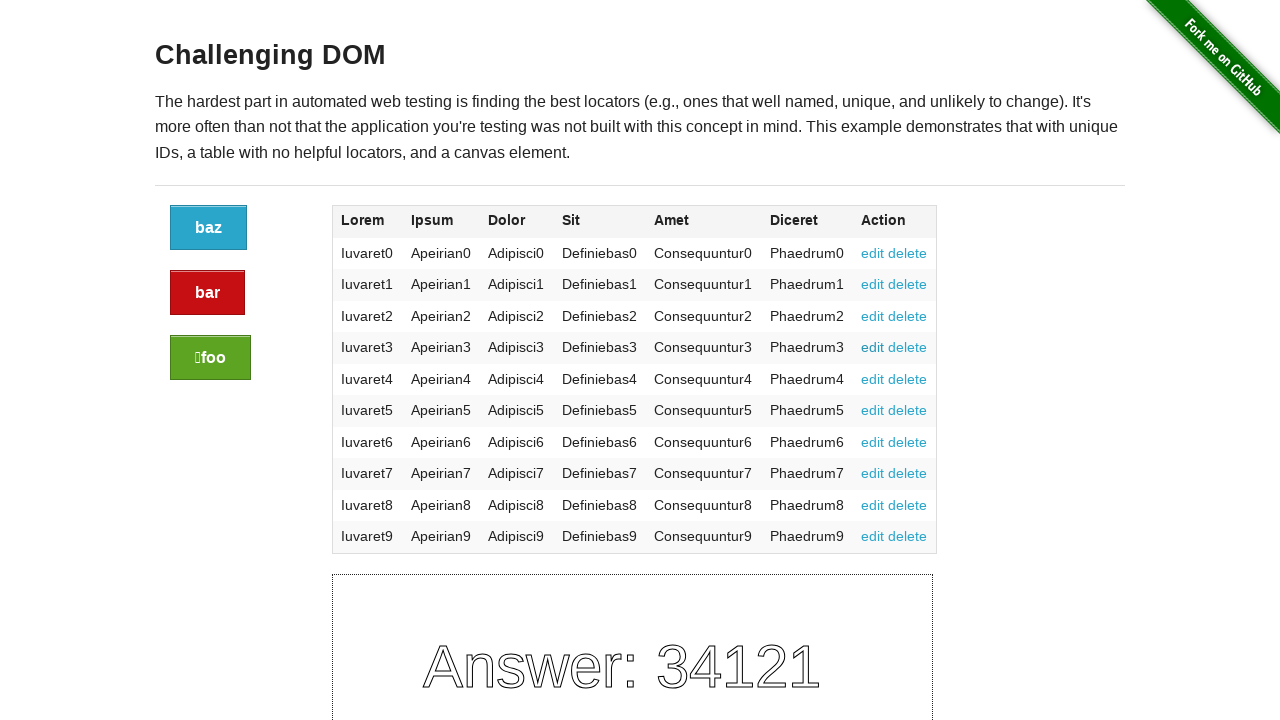

Clicked edit link 5 of 10 at (873, 379) on a:has-text("edit") >> nth=4
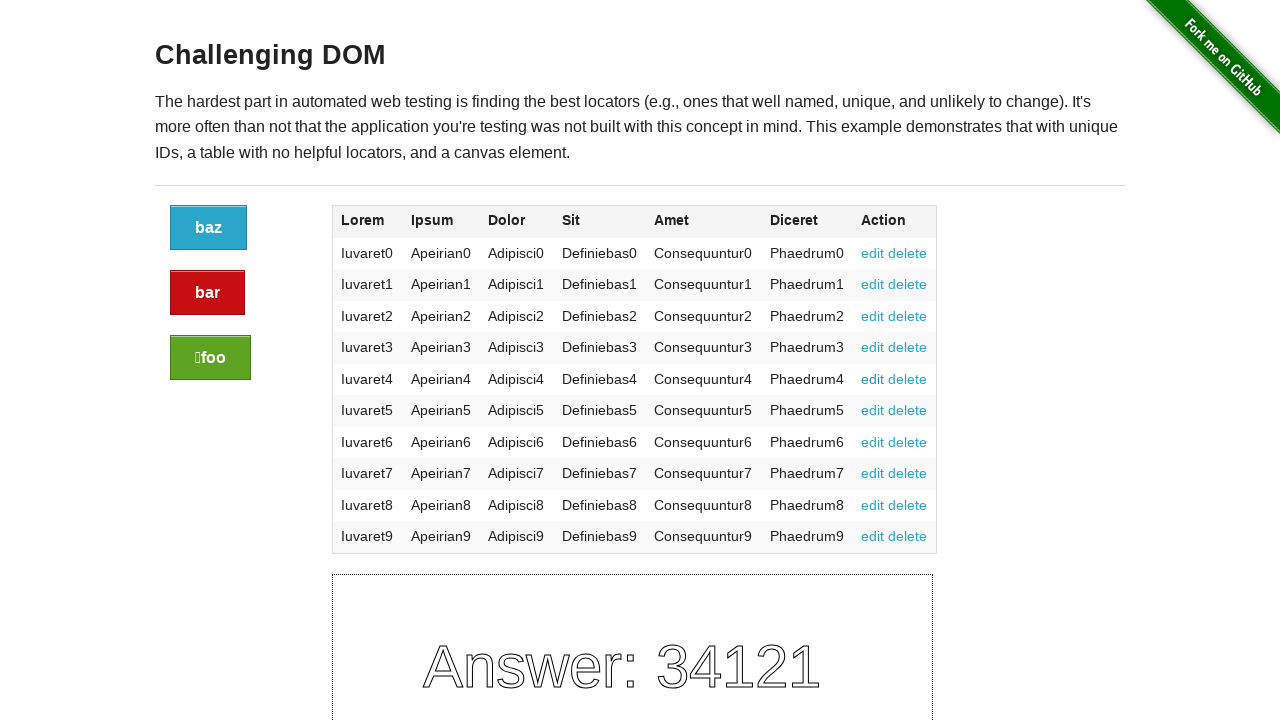

Clicked edit link 6 of 10 at (873, 410) on a:has-text("edit") >> nth=5
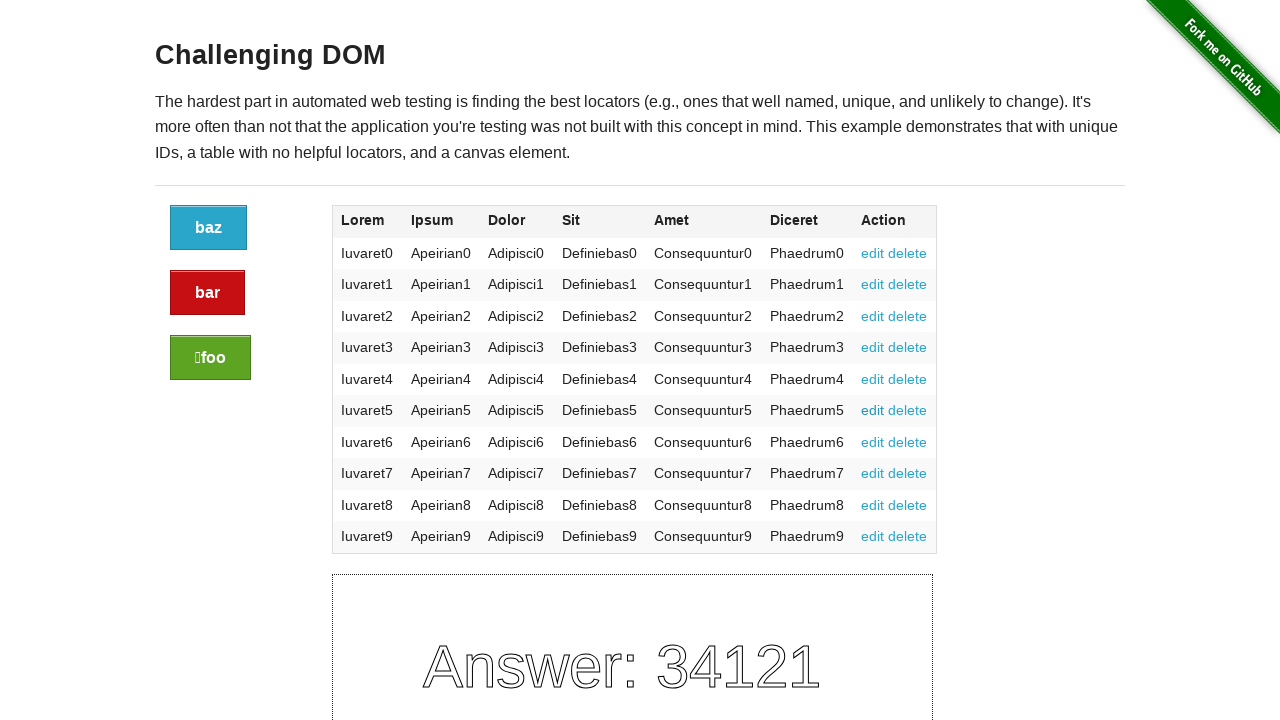

Clicked edit link 7 of 10 at (873, 442) on a:has-text("edit") >> nth=6
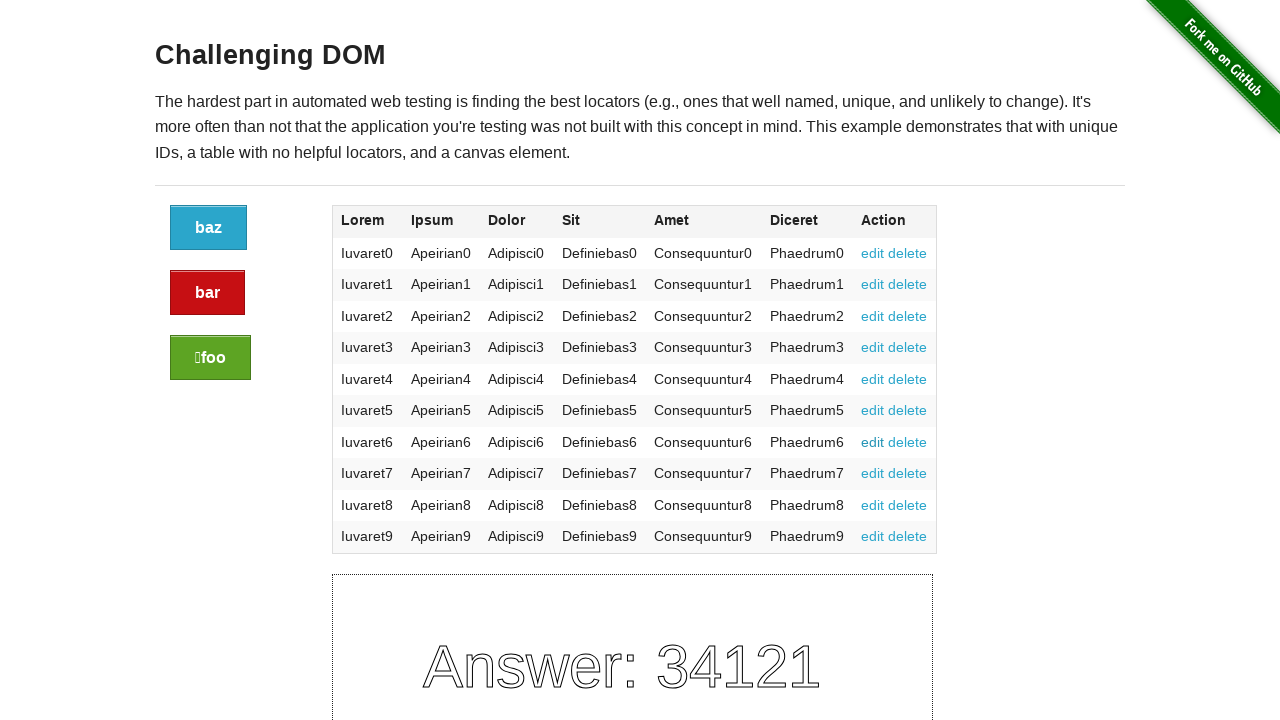

Clicked edit link 8 of 10 at (873, 473) on a:has-text("edit") >> nth=7
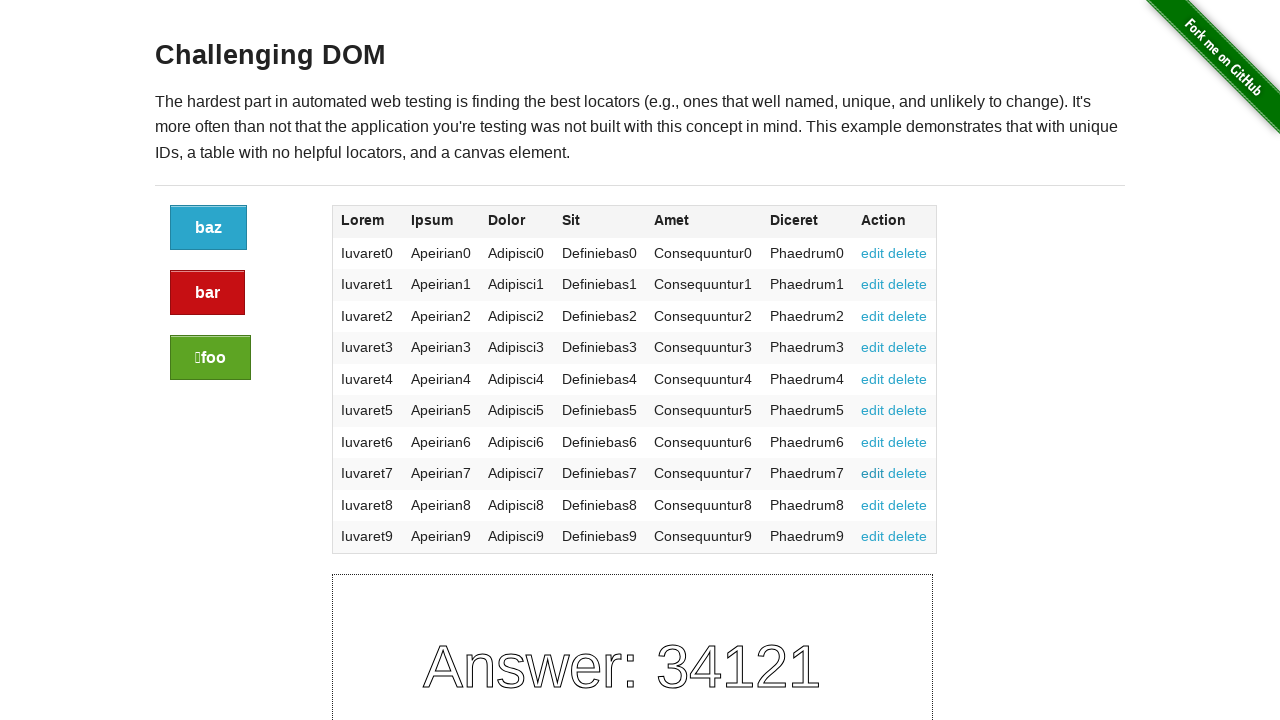

Clicked edit link 9 of 10 at (873, 505) on a:has-text("edit") >> nth=8
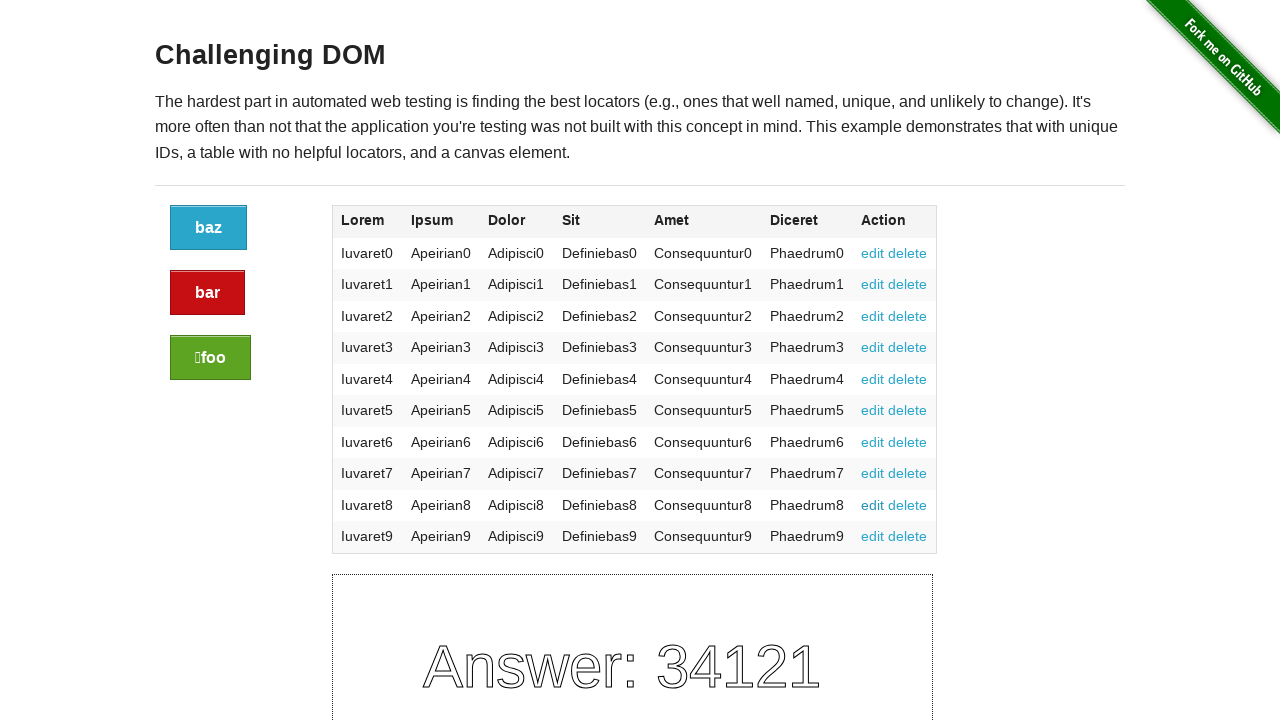

Clicked edit link 10 of 10 at (873, 536) on a:has-text("edit") >> nth=9
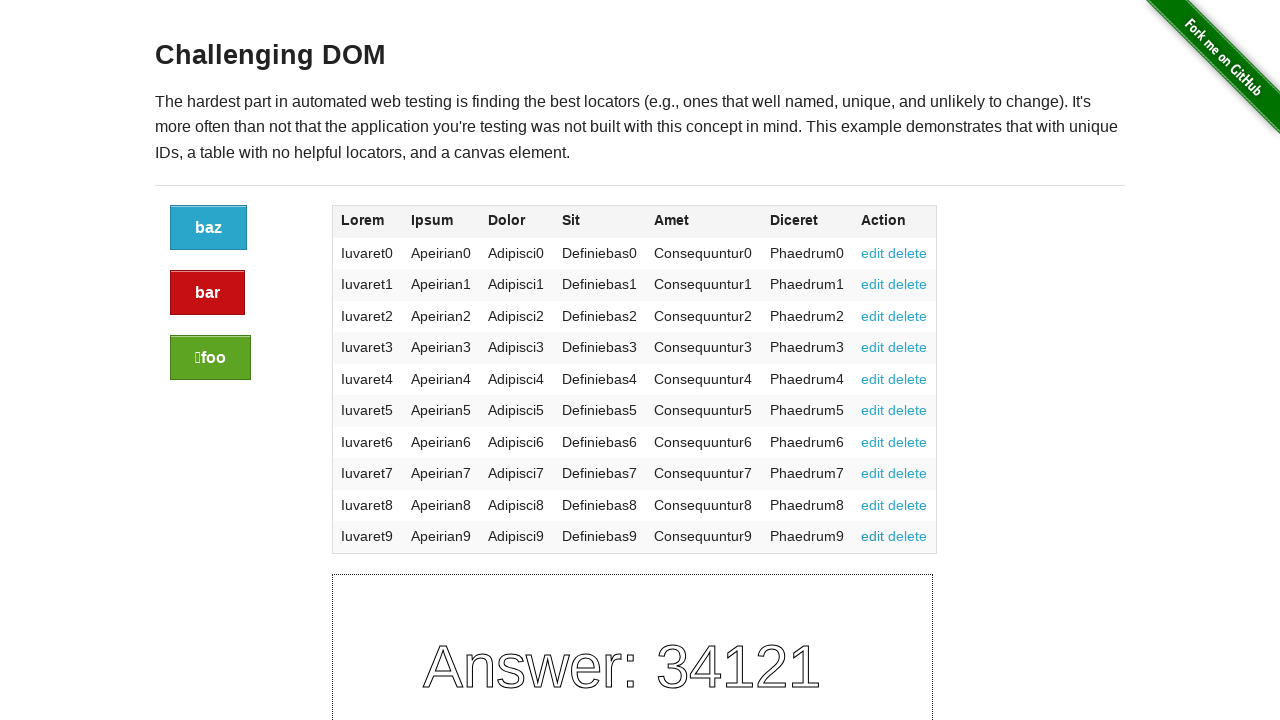

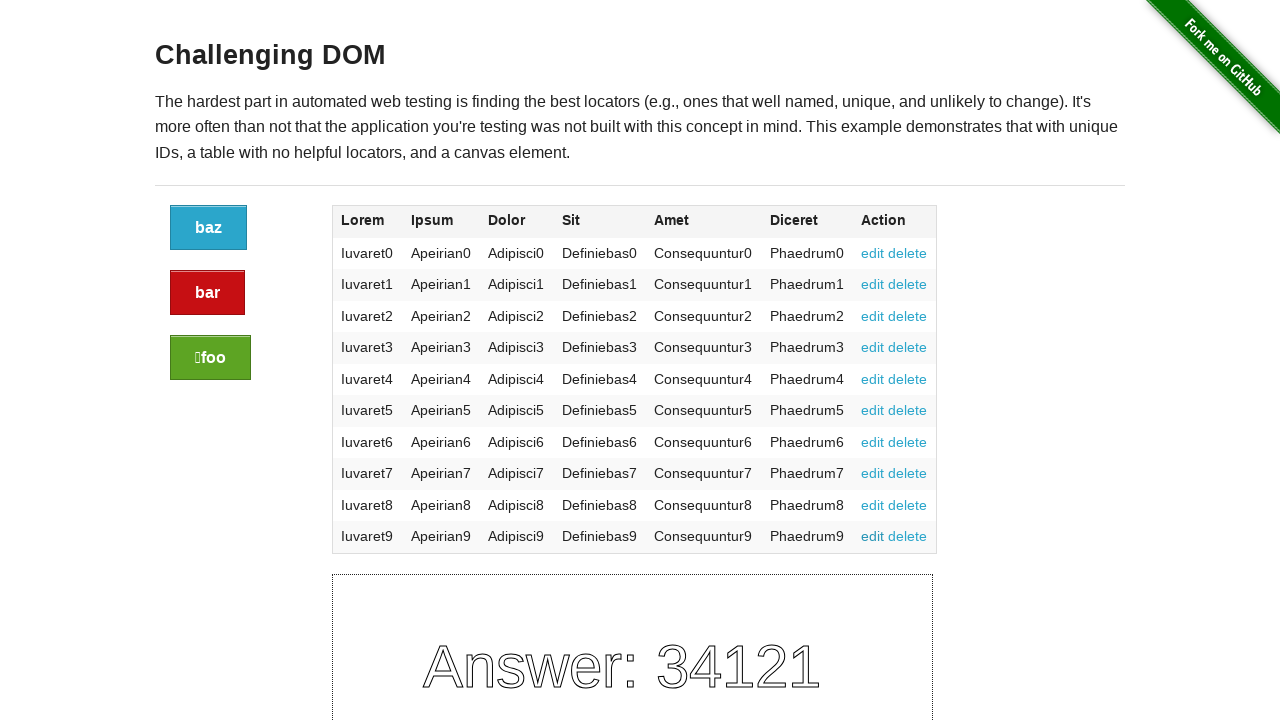